Navigates to the Screeps game simulation zone and waits for the page to load

Starting URL: https://screeps.com/a/#!/sim

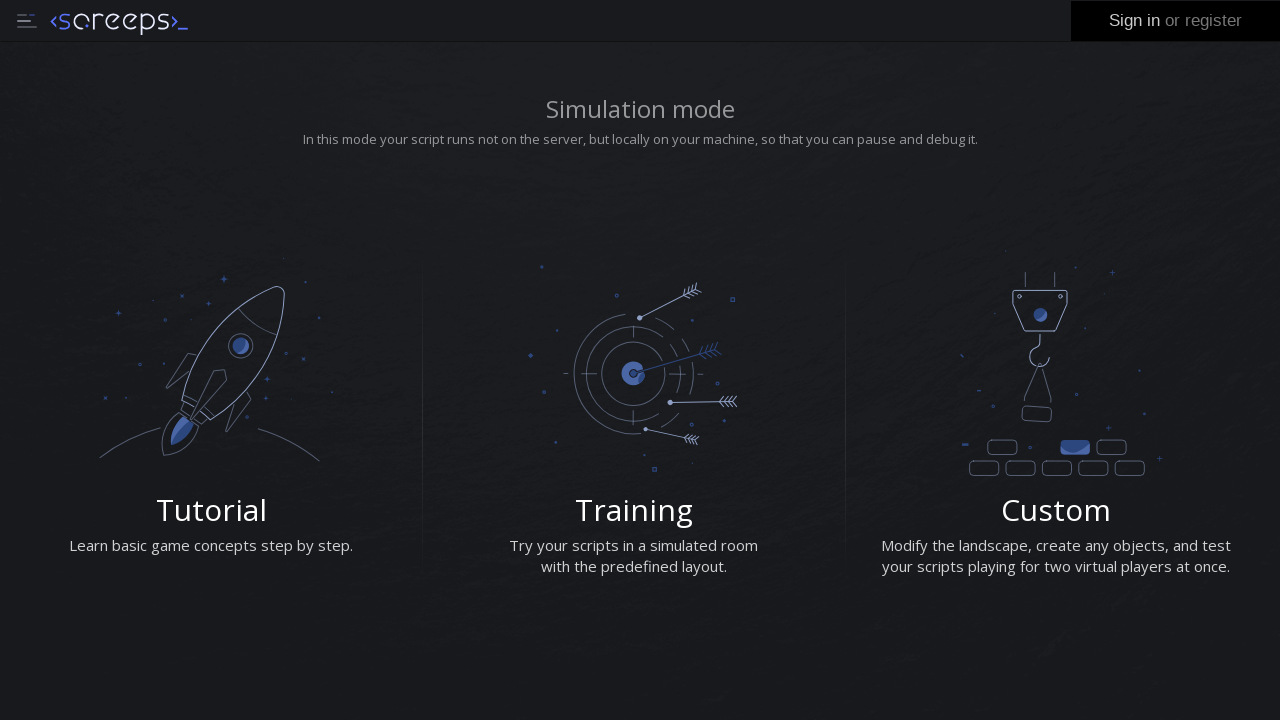

Waited 5 seconds for the Screeps simulation page to load
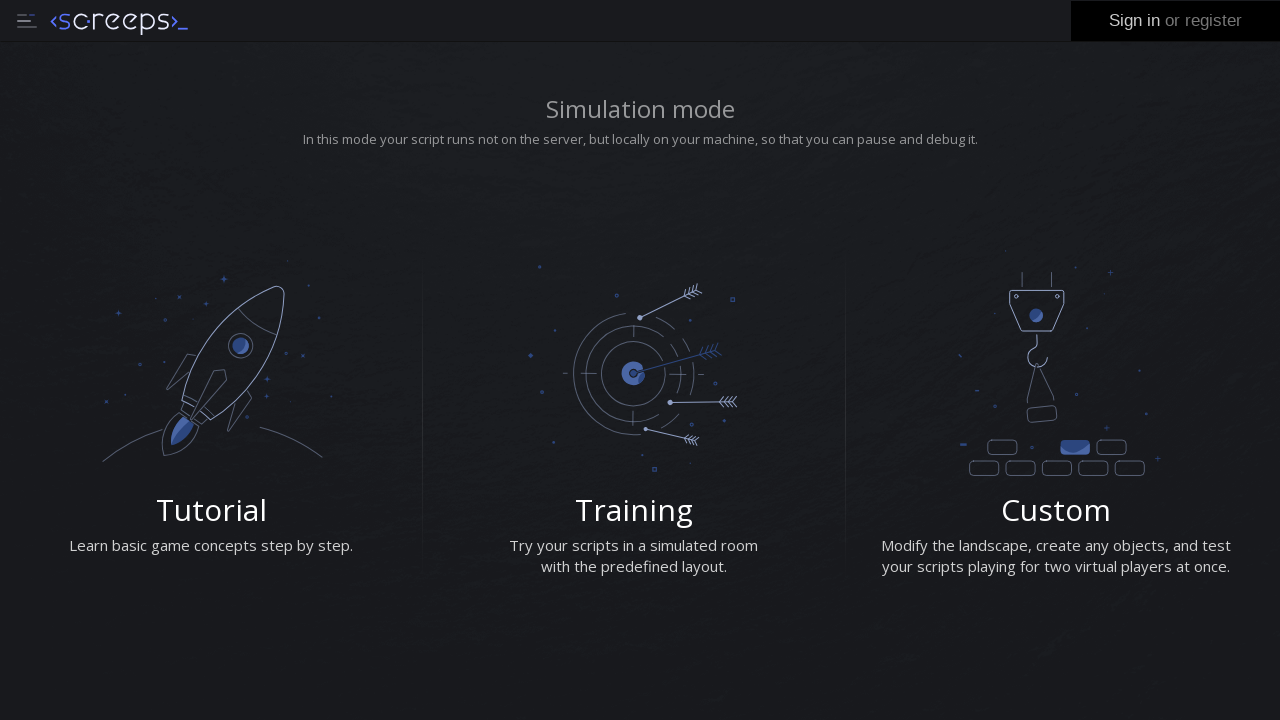

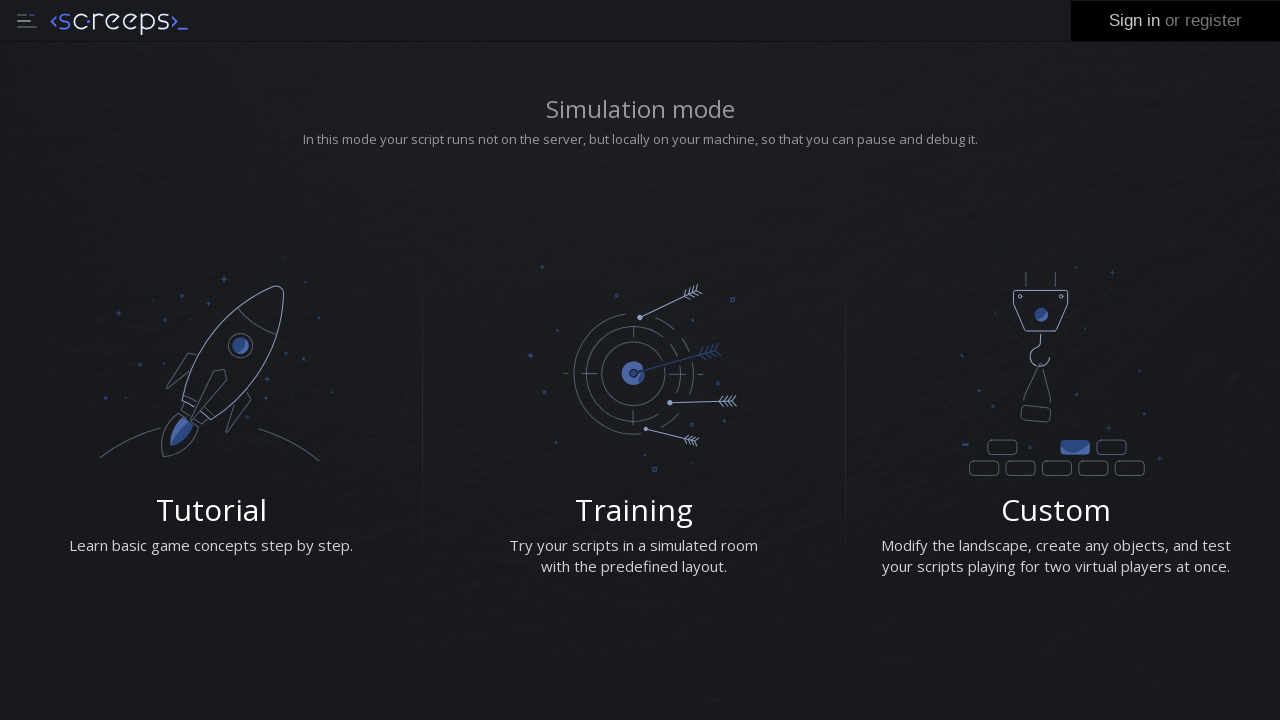